Tests alert and confirm dialog interactions by entering text, triggering alerts, and accepting/dismissing them

Starting URL: https://www.letskodeit.com/practice

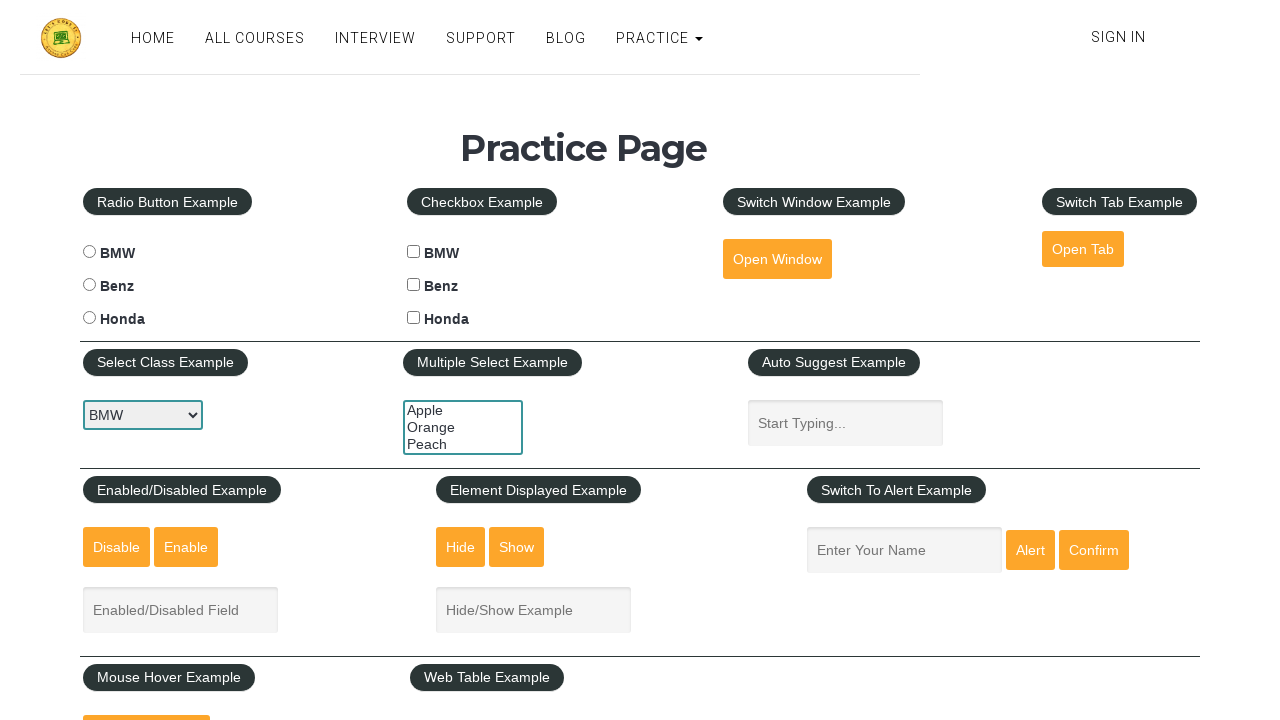

Filled name field with 'Ummay' on #name
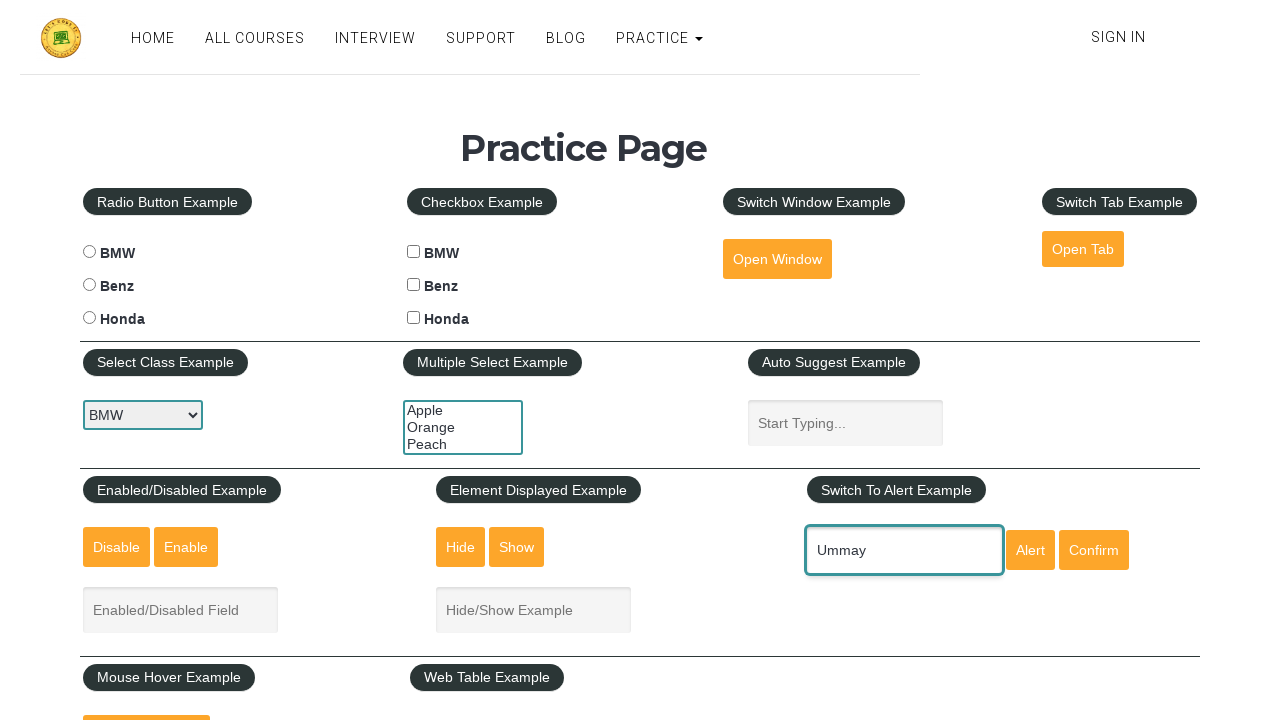

Clicked alert button at (1030, 550) on #alertbtn
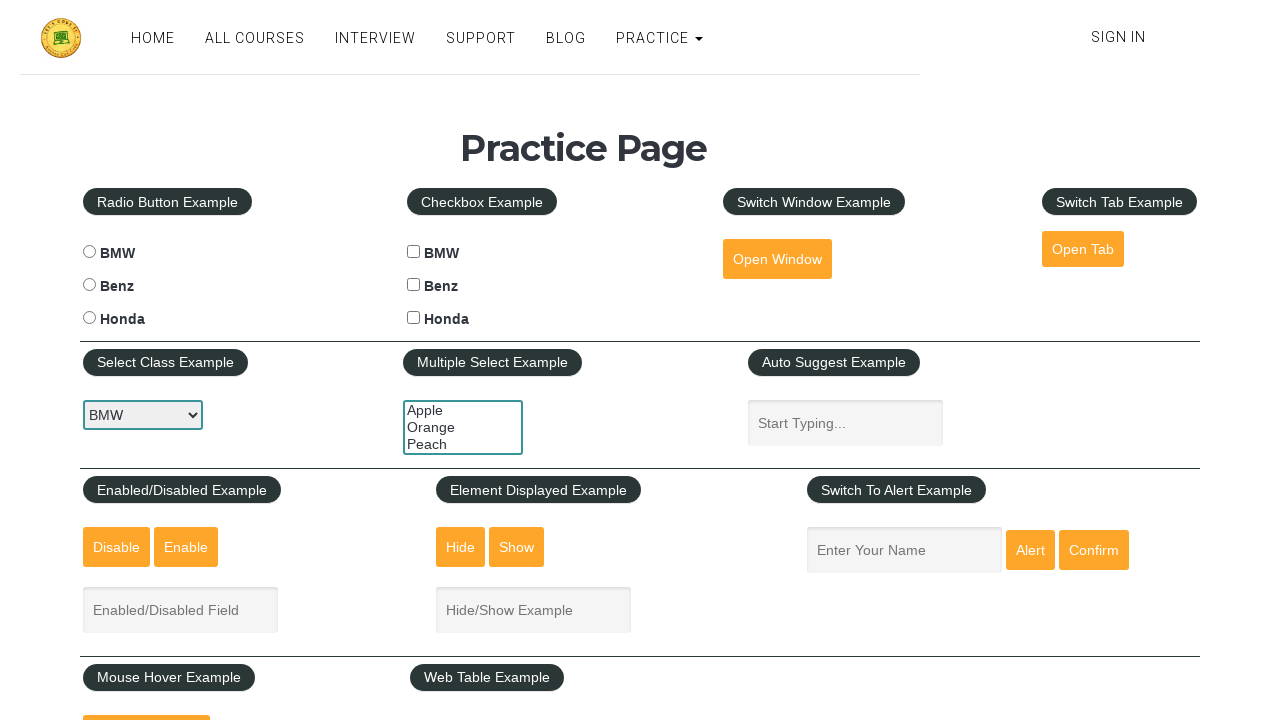

Alert dialog accepted
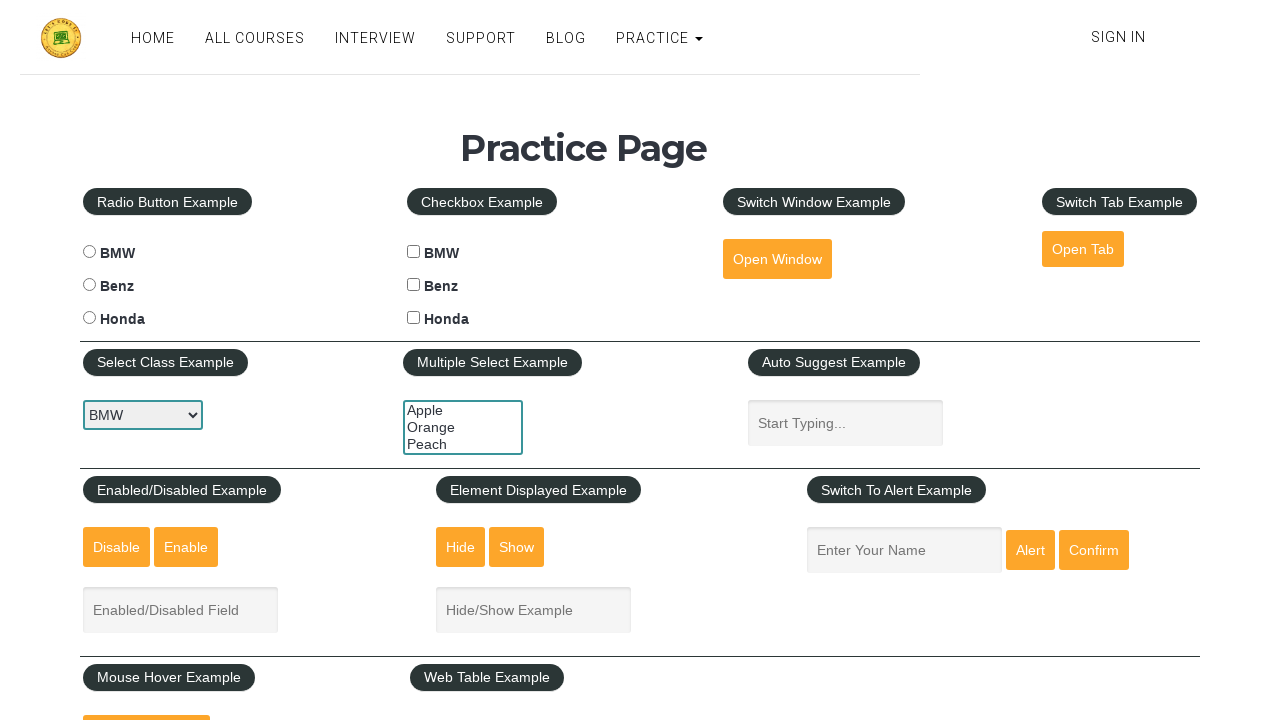

Filled name field with 'Roman' on #name
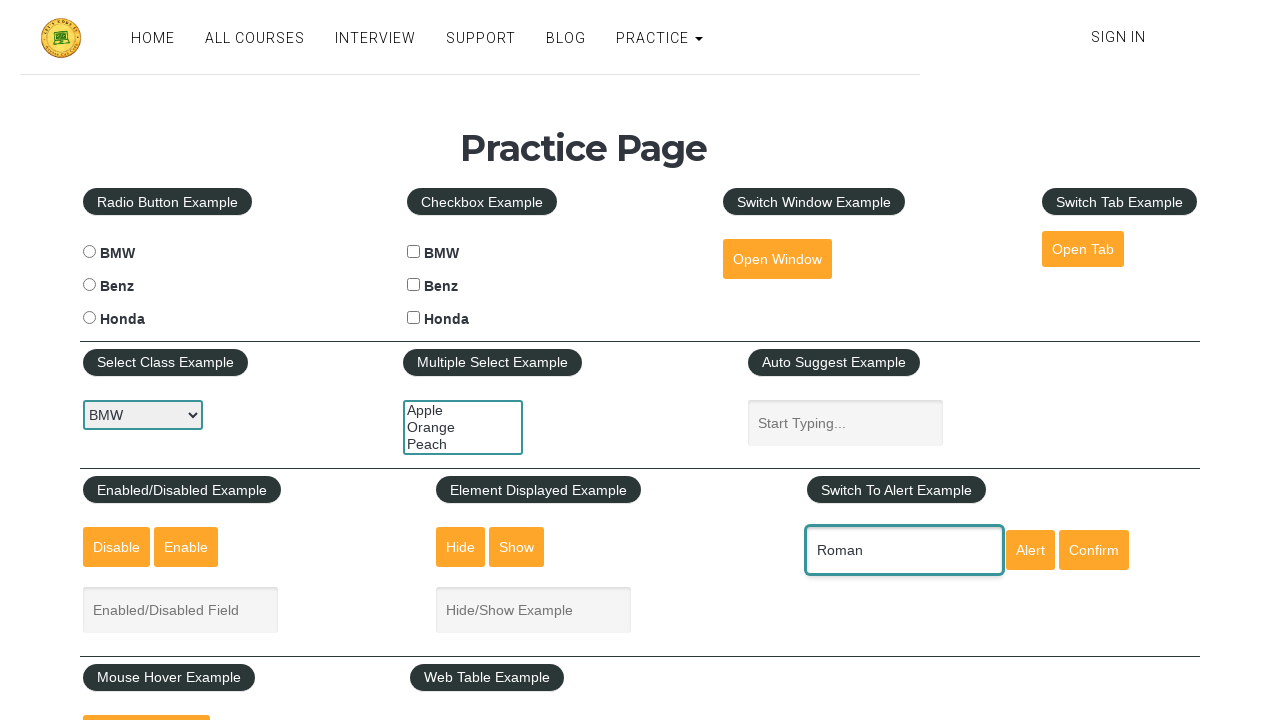

Clicked confirm button at (1094, 550) on #confirmbtn
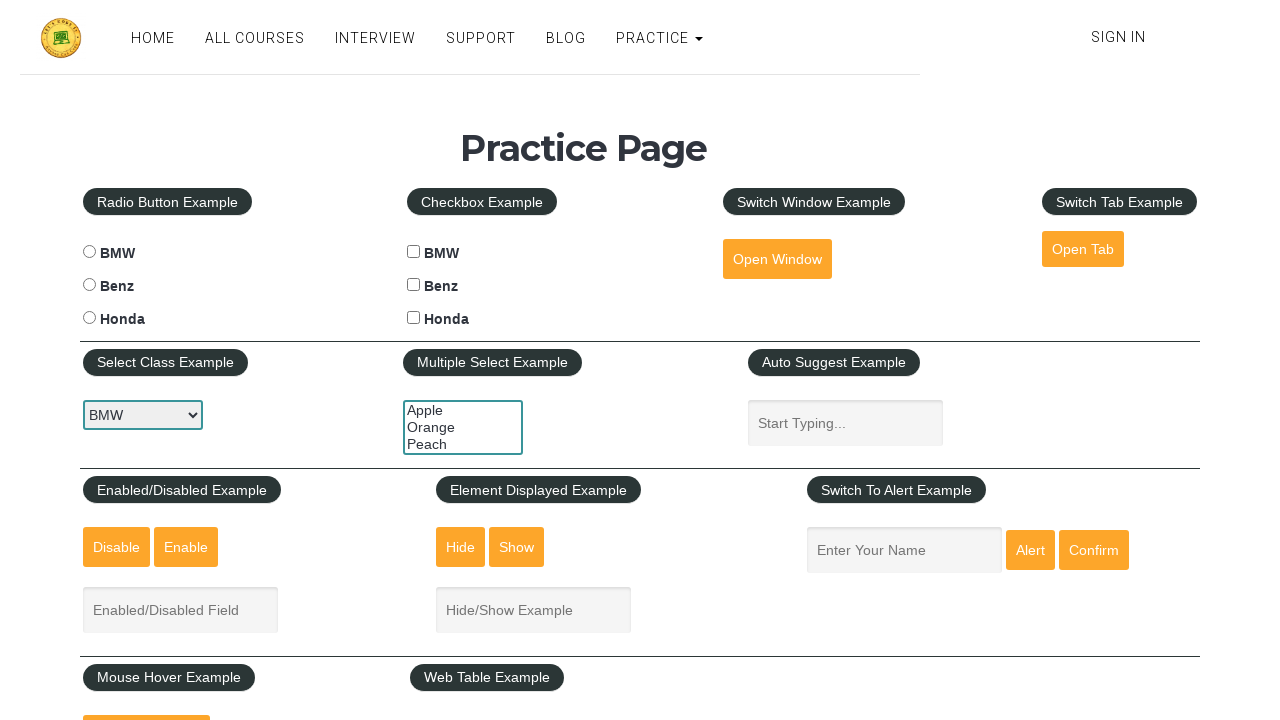

Confirm dialog dismissed
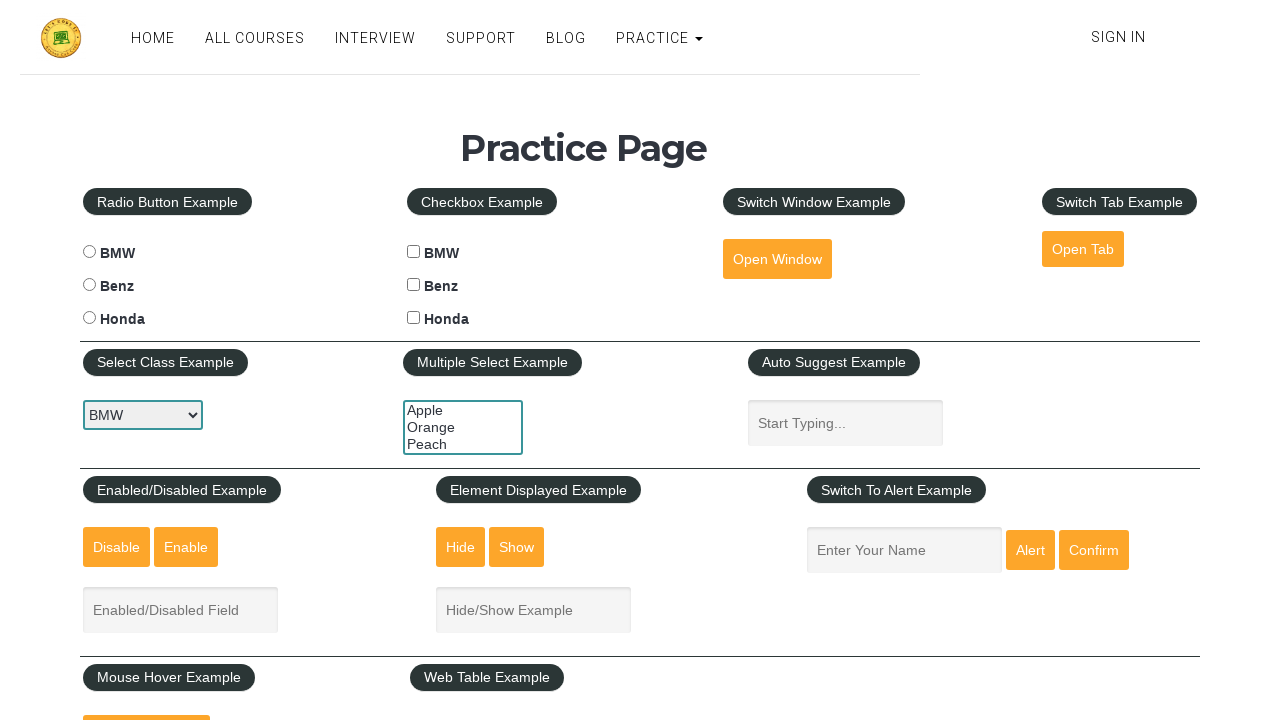

Clicked confirm button again at (1094, 550) on #confirmbtn
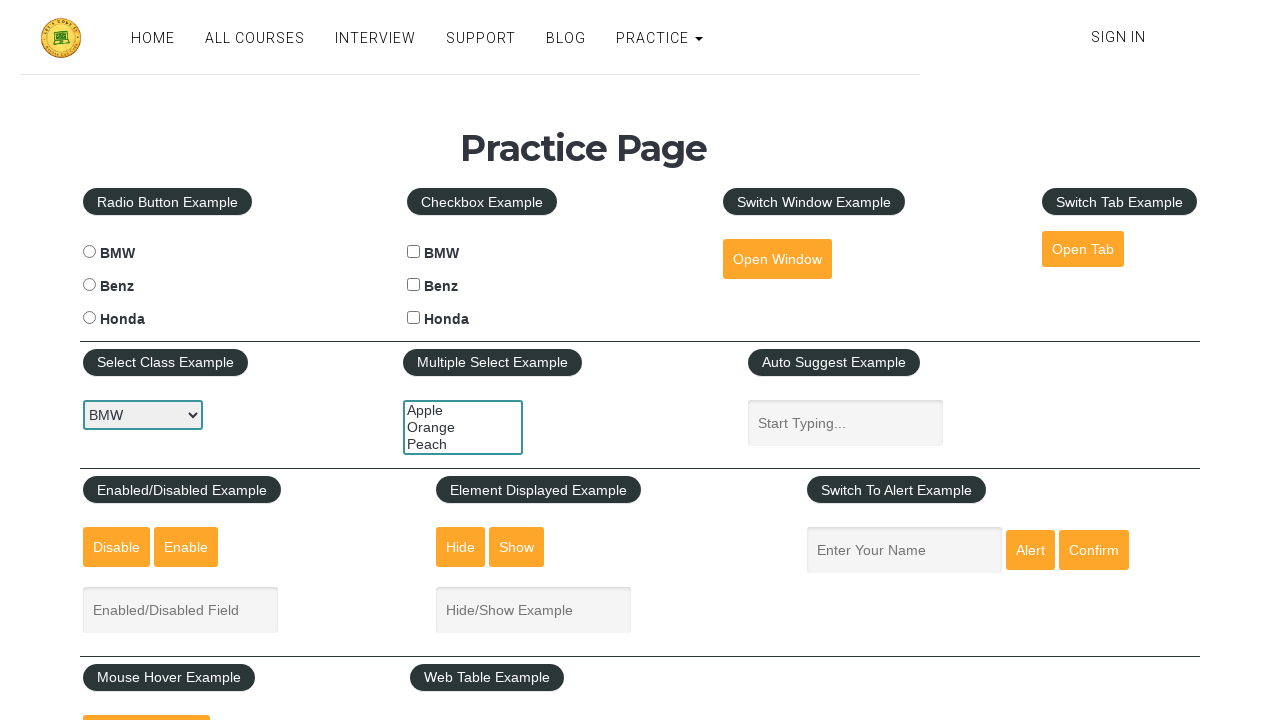

Confirm dialog accepted
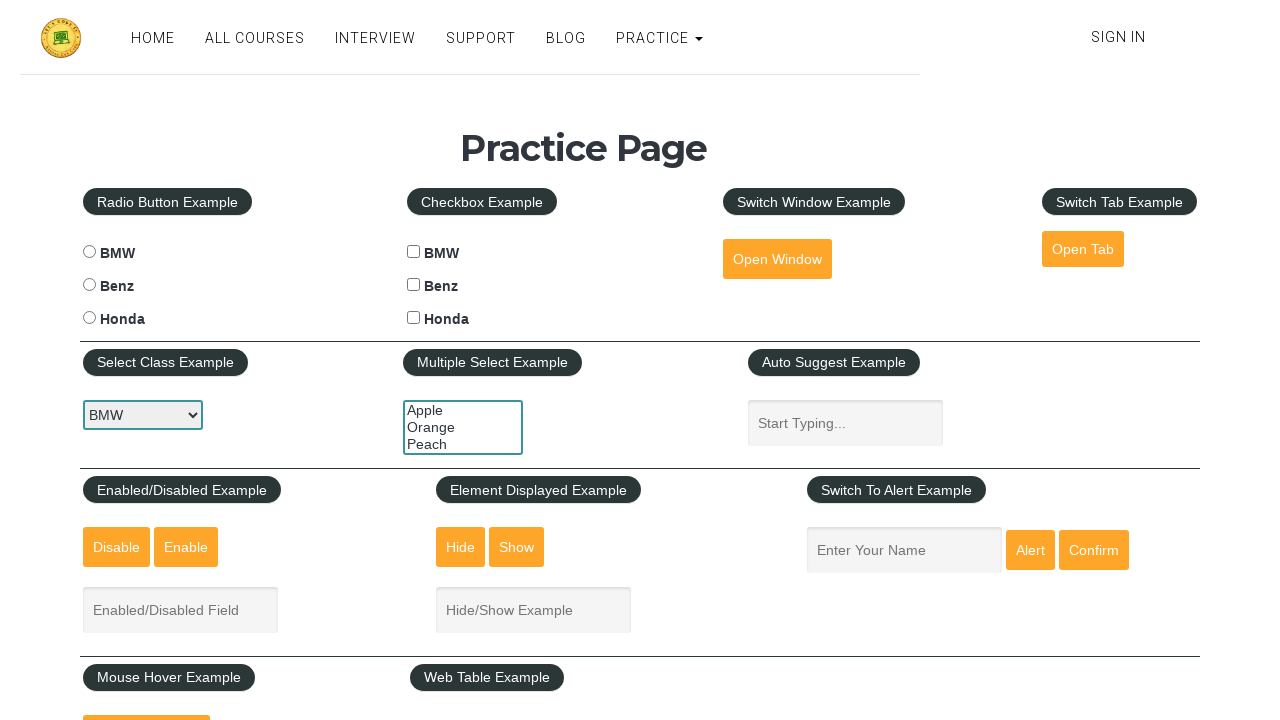

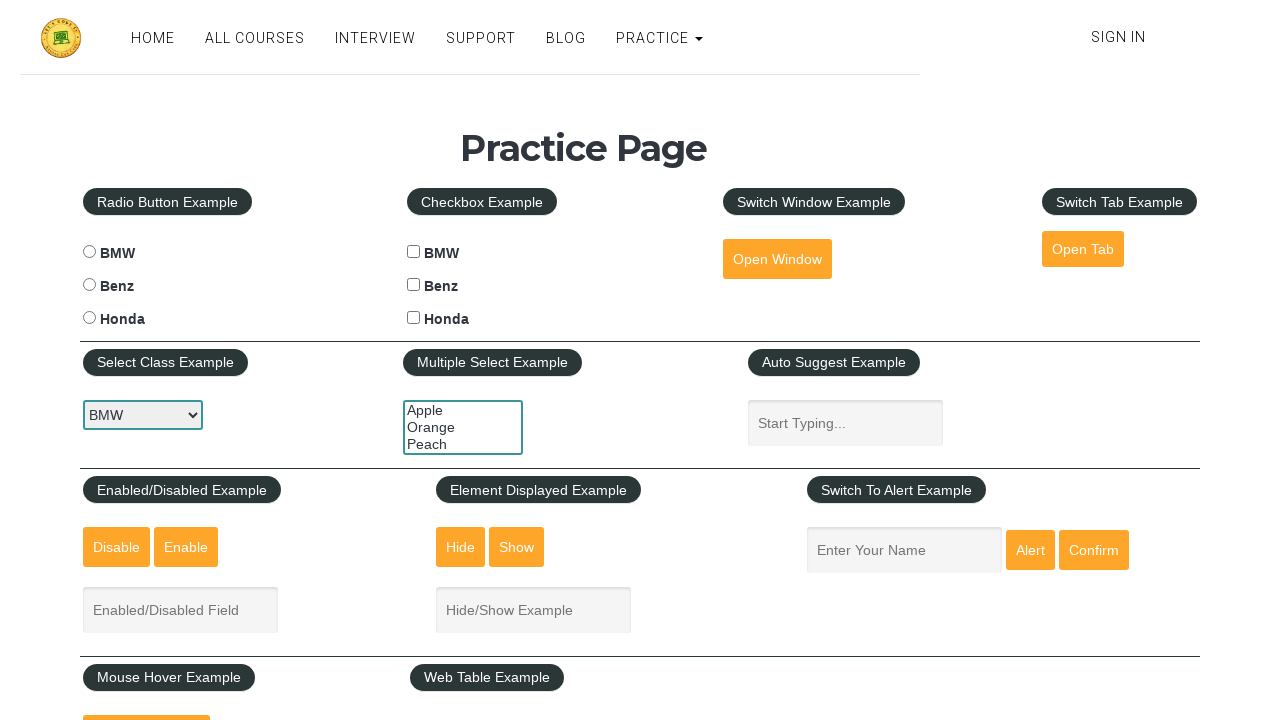